Basic navigation test that loads the demoblaze homepage without performing any further actions.

Starting URL: https://www.demoblaze.com/index.html

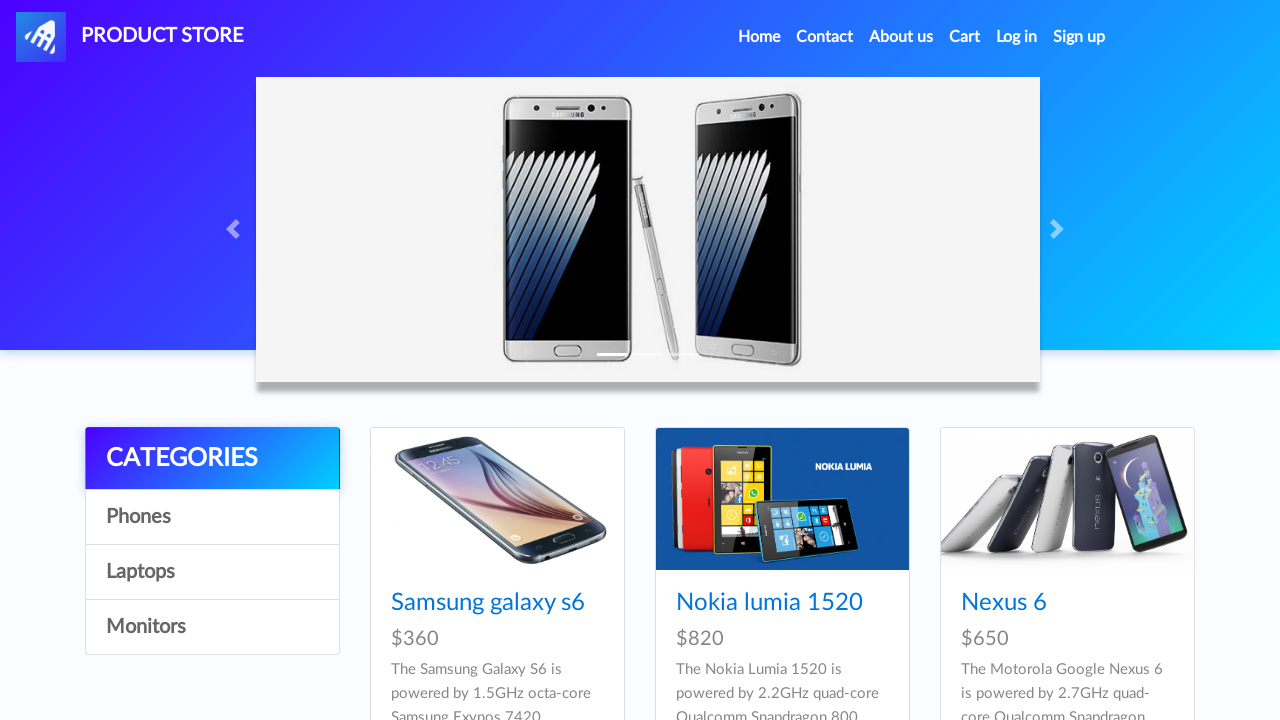

Demoblaze homepage loaded - DOM content fully rendered
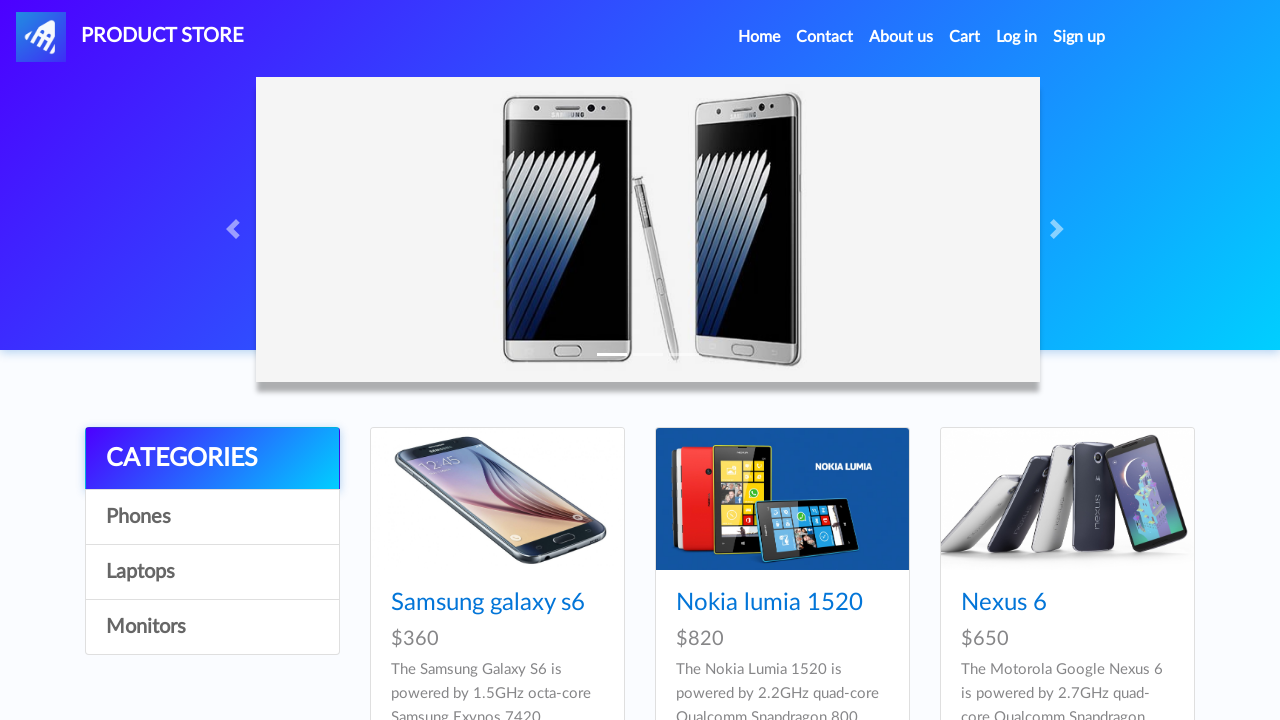

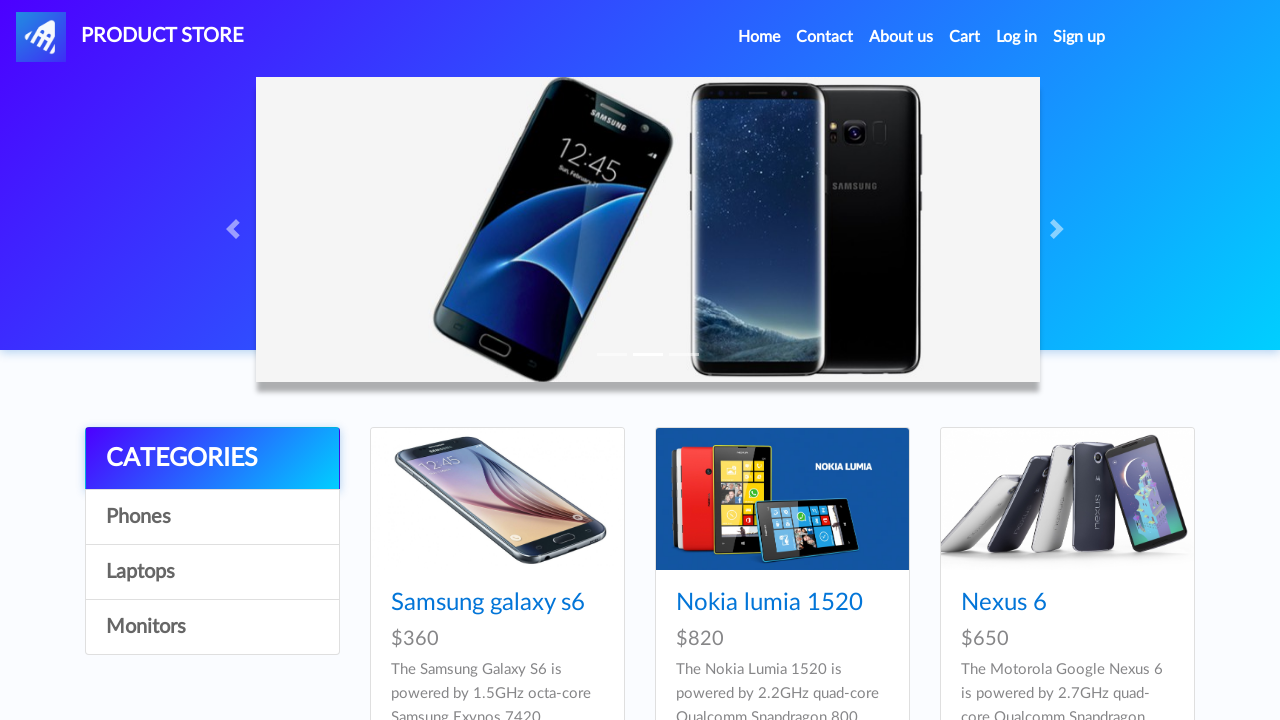